Tests multiple window handling by opening a new window and switching between windows

Starting URL: https://the-internet.herokuapp.com/

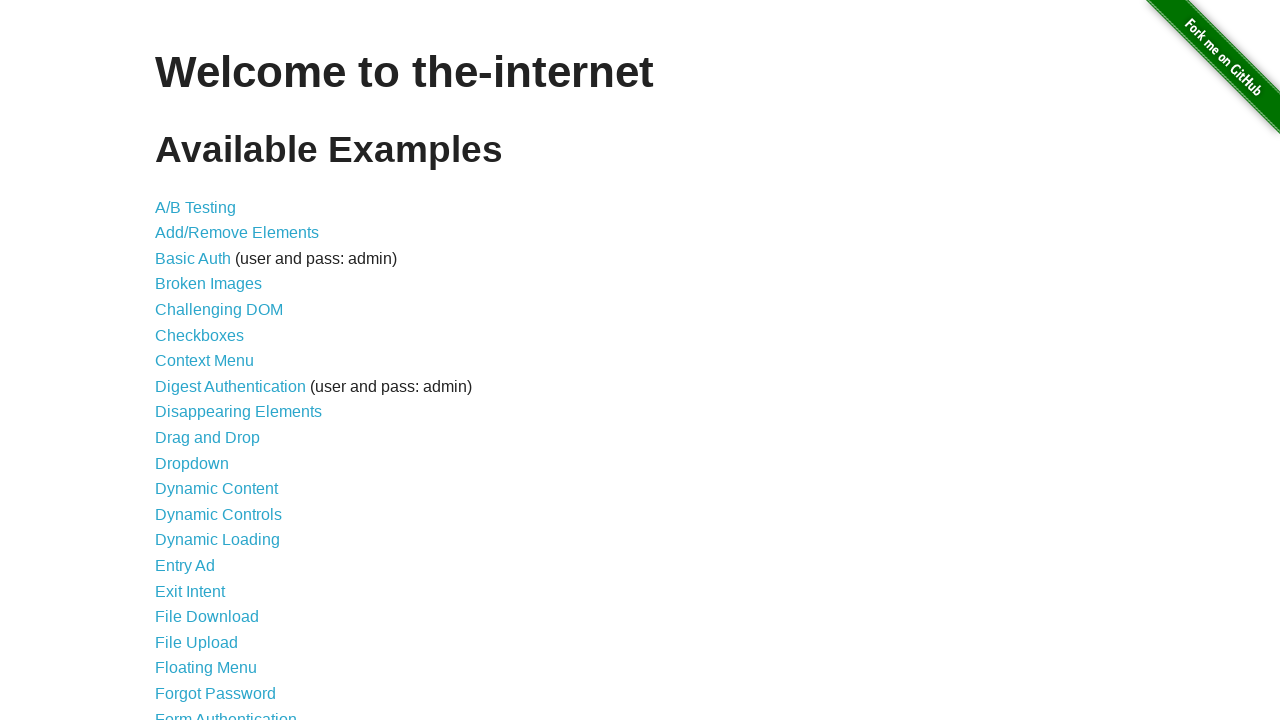

Clicked link to navigate to multiple windows page at (218, 369) on a[href='/windows']
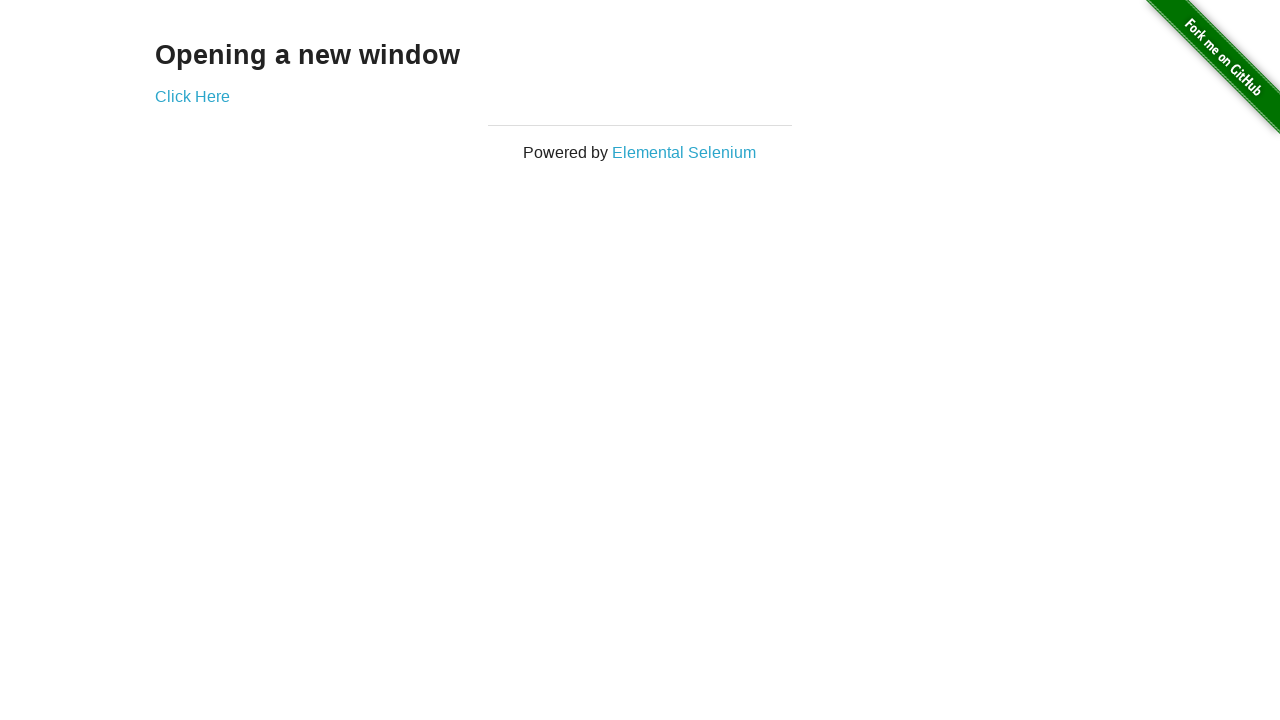

Clicked link to open new window at (192, 96) on a[href='/windows/new']
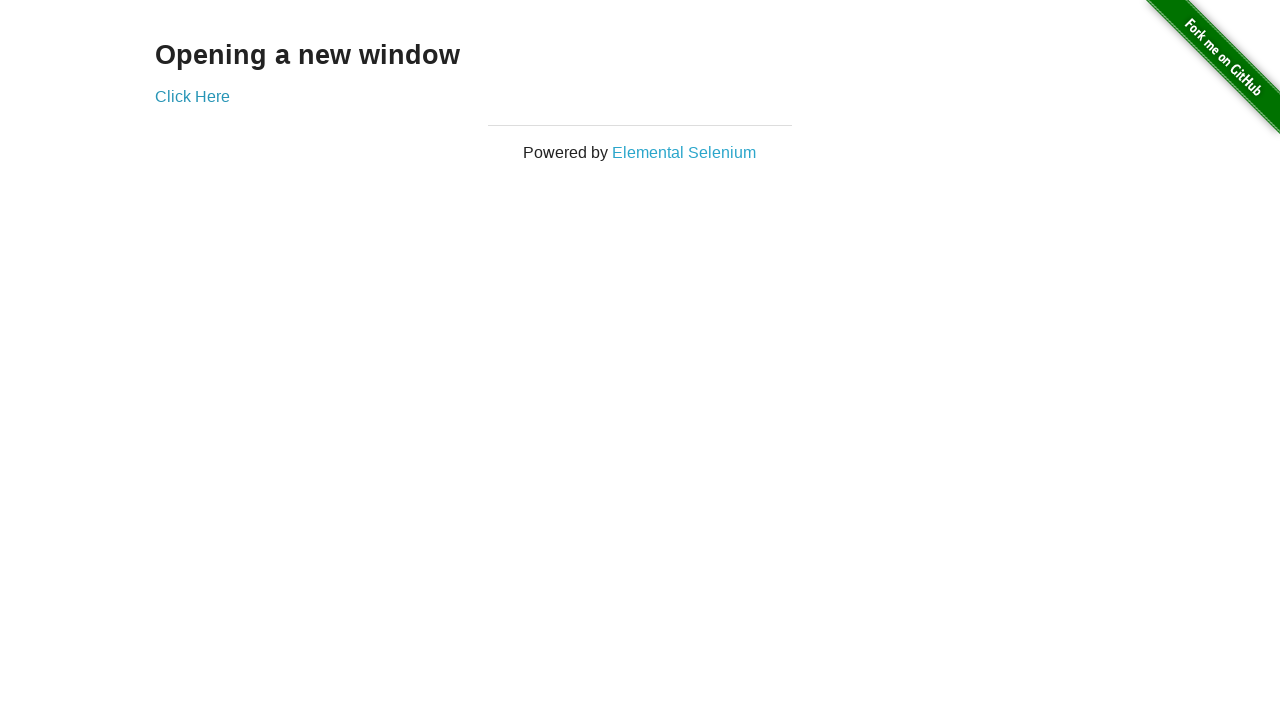

New window opened and captured
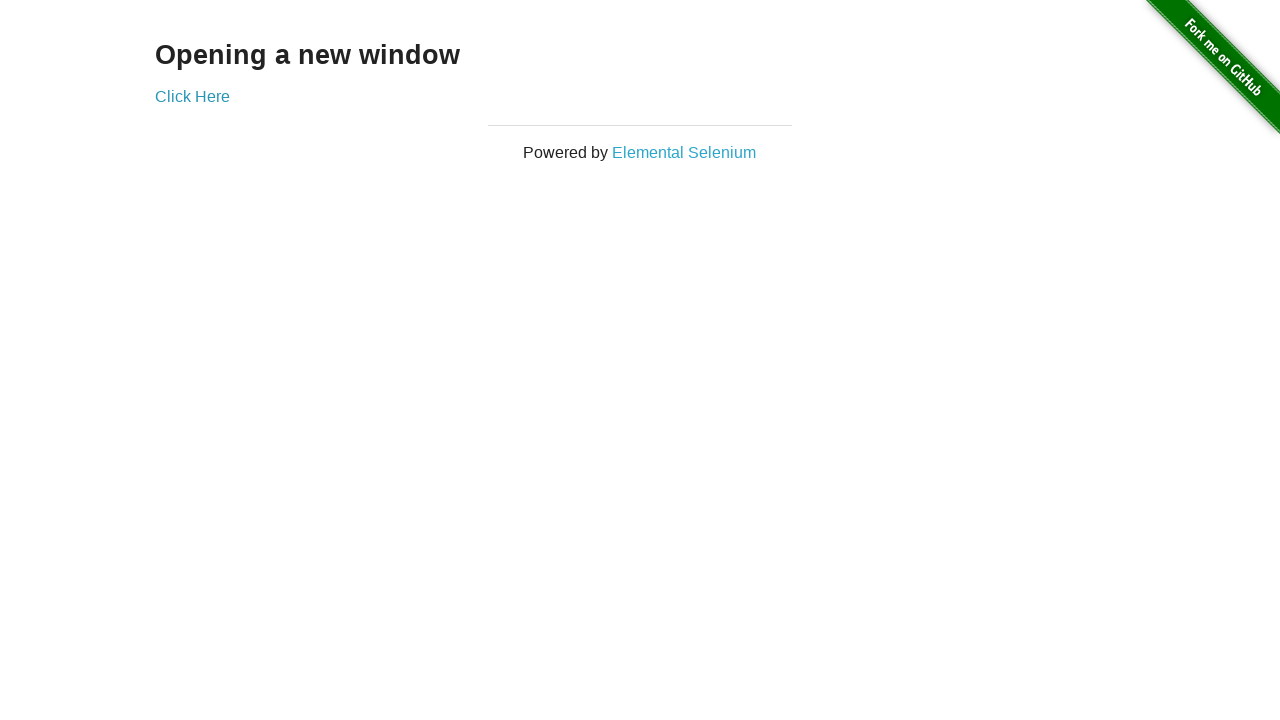

New window loaded completely
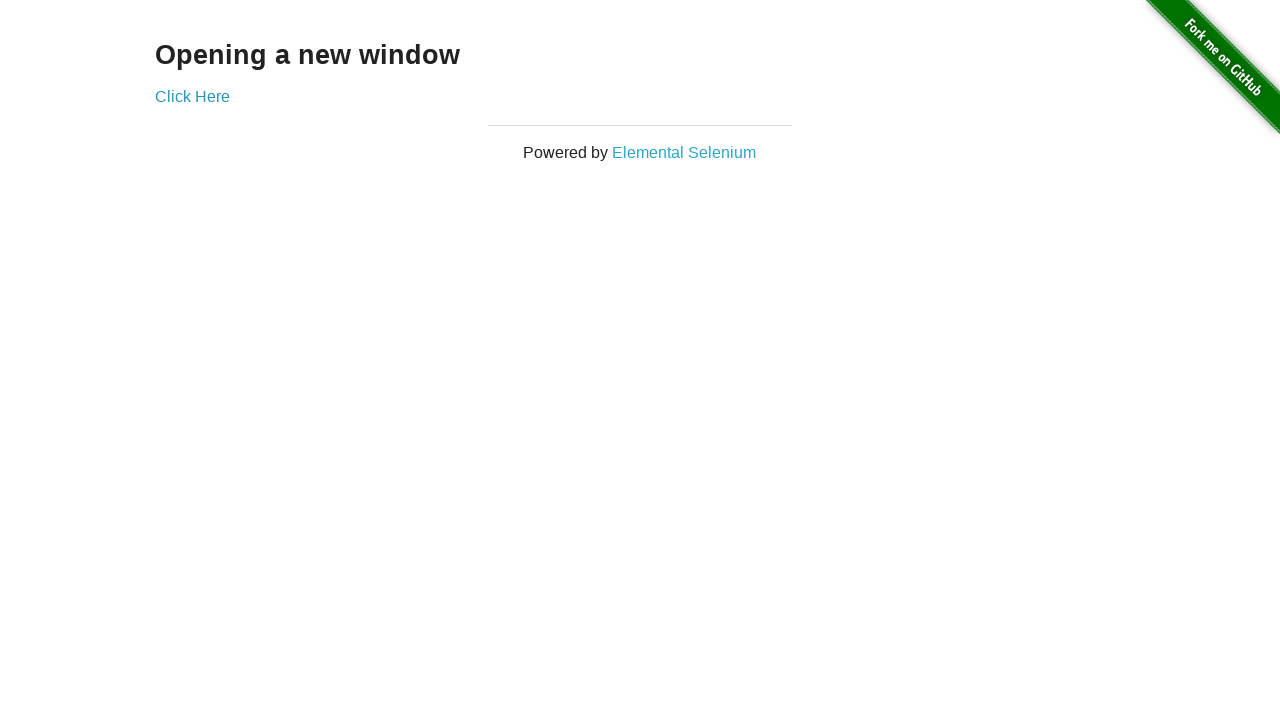

Closed new window and returned to original window
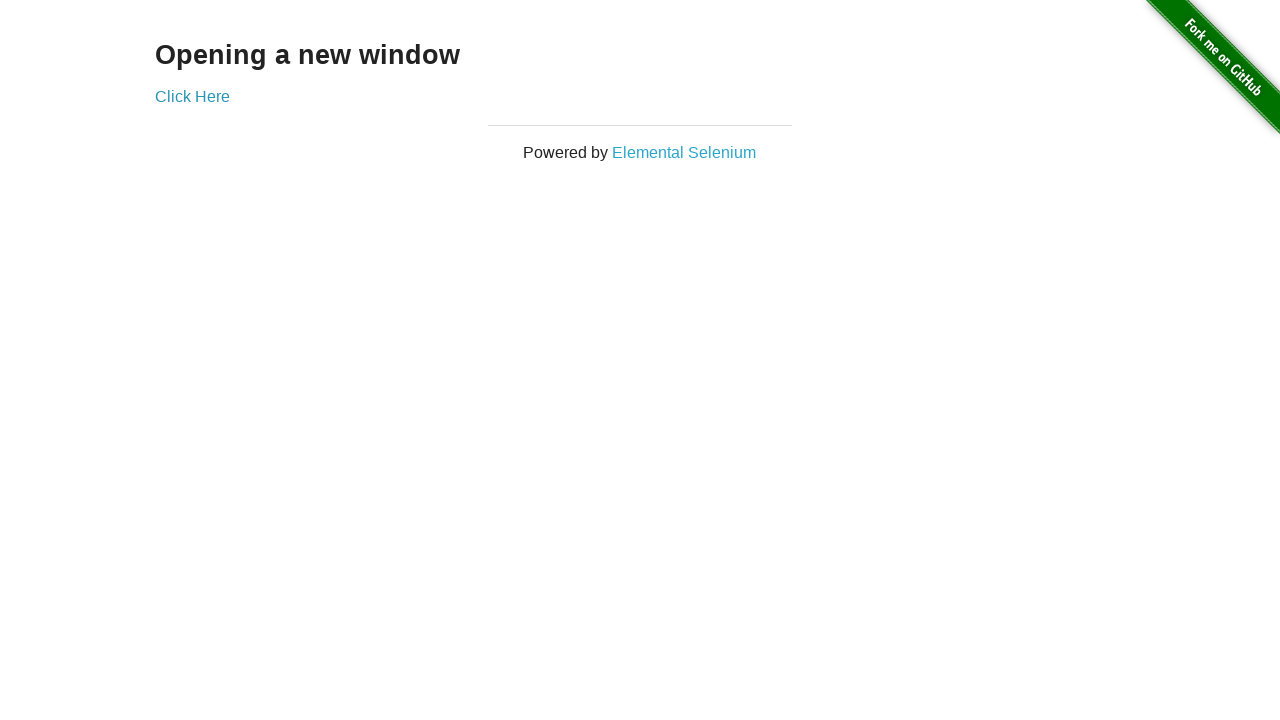

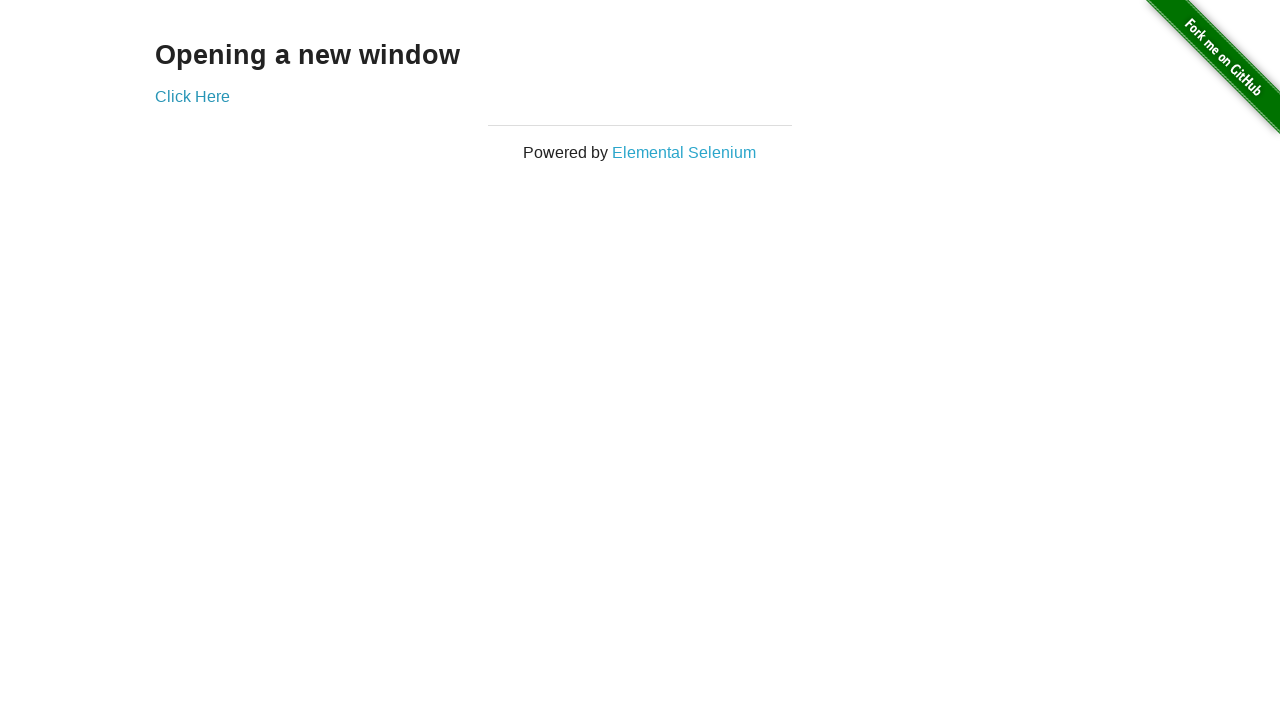